Tests form input fields by entering text in username and password fields

Starting URL: https://bonigarcia.dev/selenium-webdriver-java/web-form.html

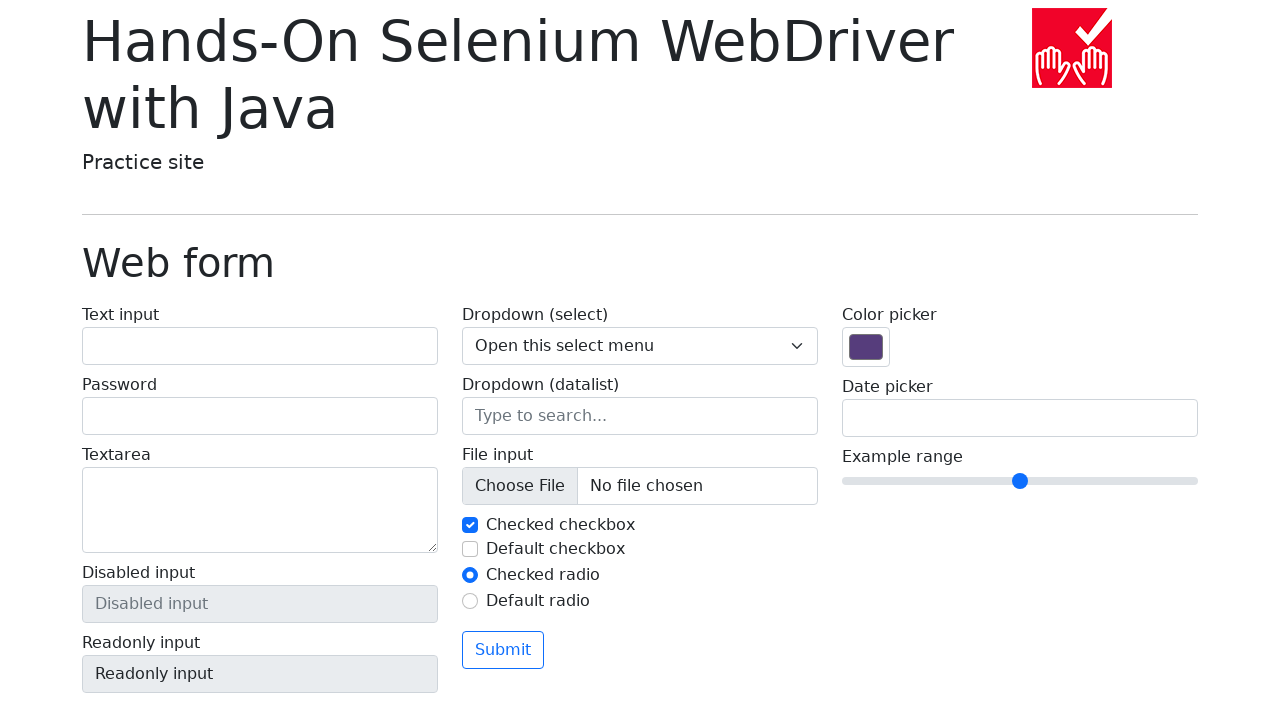

Entered 'Hello Selenium' in username field on #my-text-id
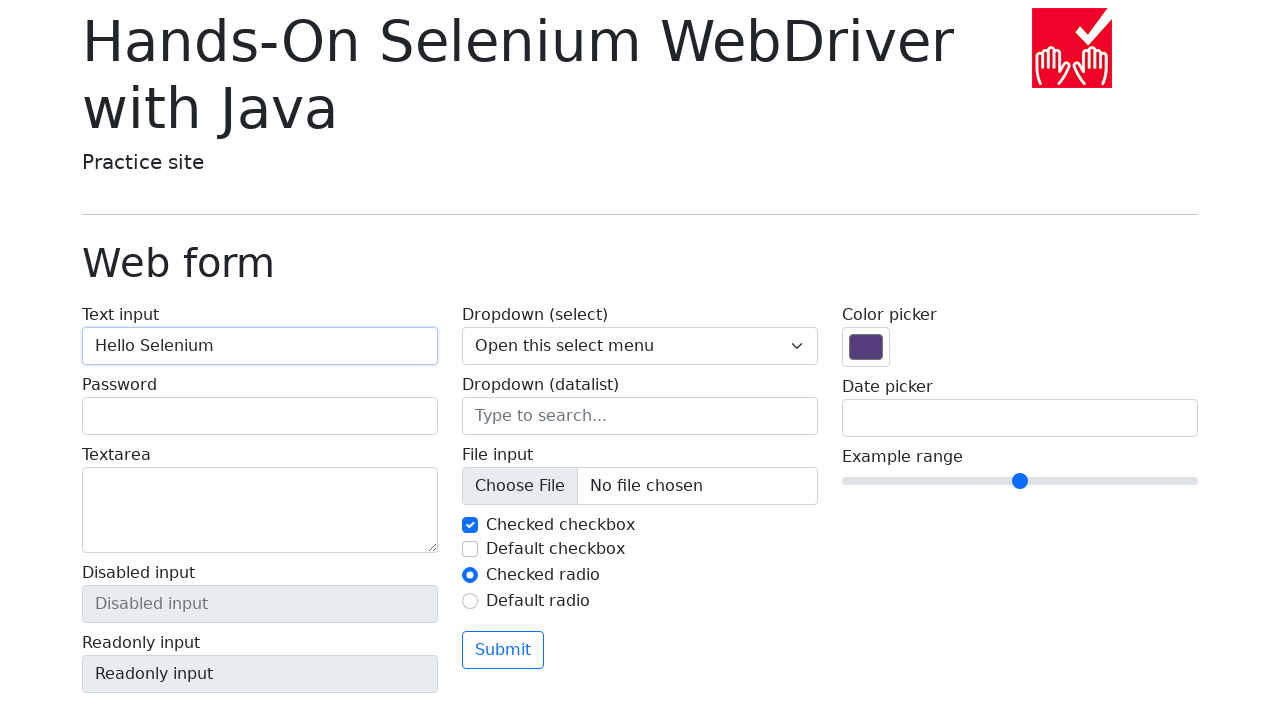

Entered 'Selenium123' in password field on input[name='my-password']
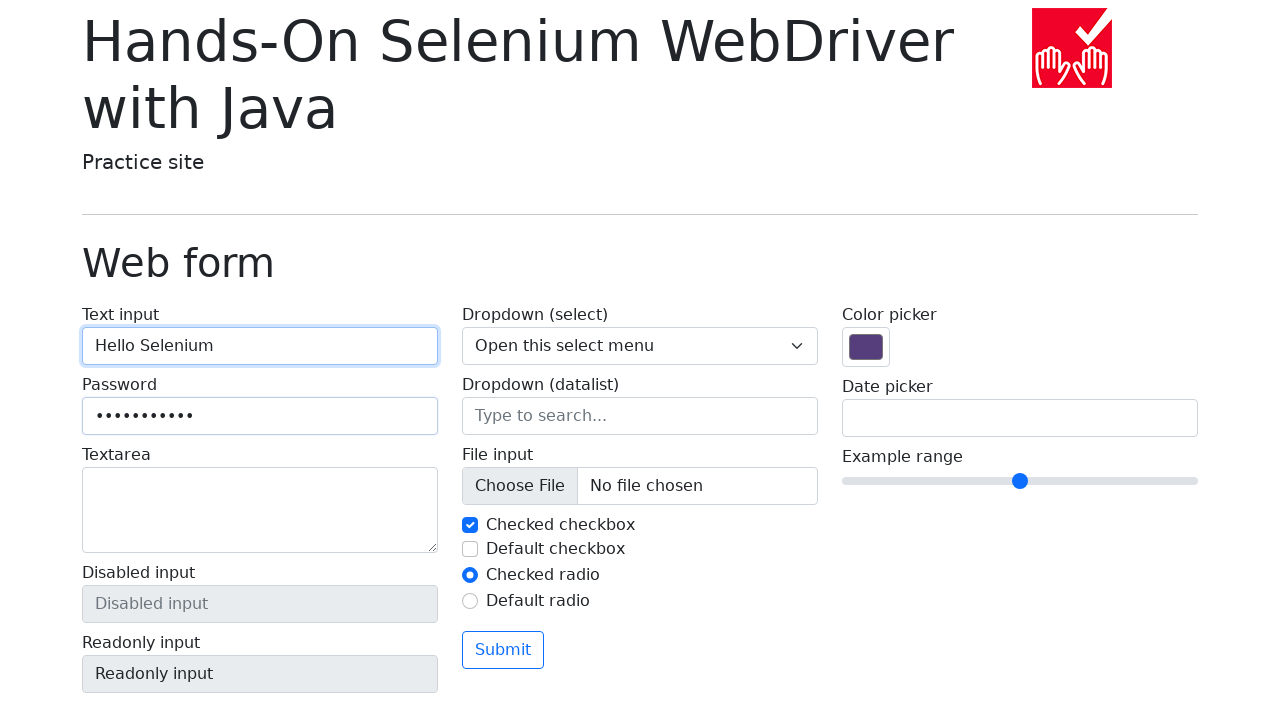

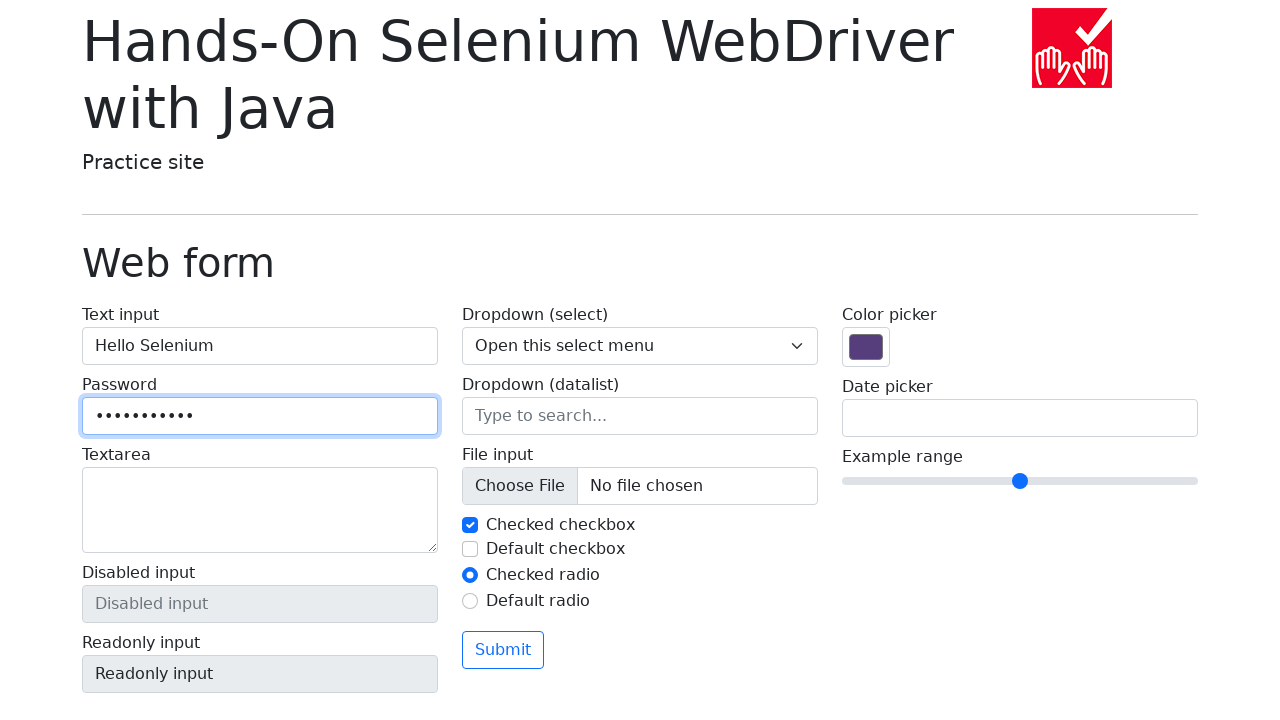